Tests hover functionality by hovering over an avatar image and verifying that a caption with additional user information becomes visible.

Starting URL: http://the-internet.herokuapp.com/hovers

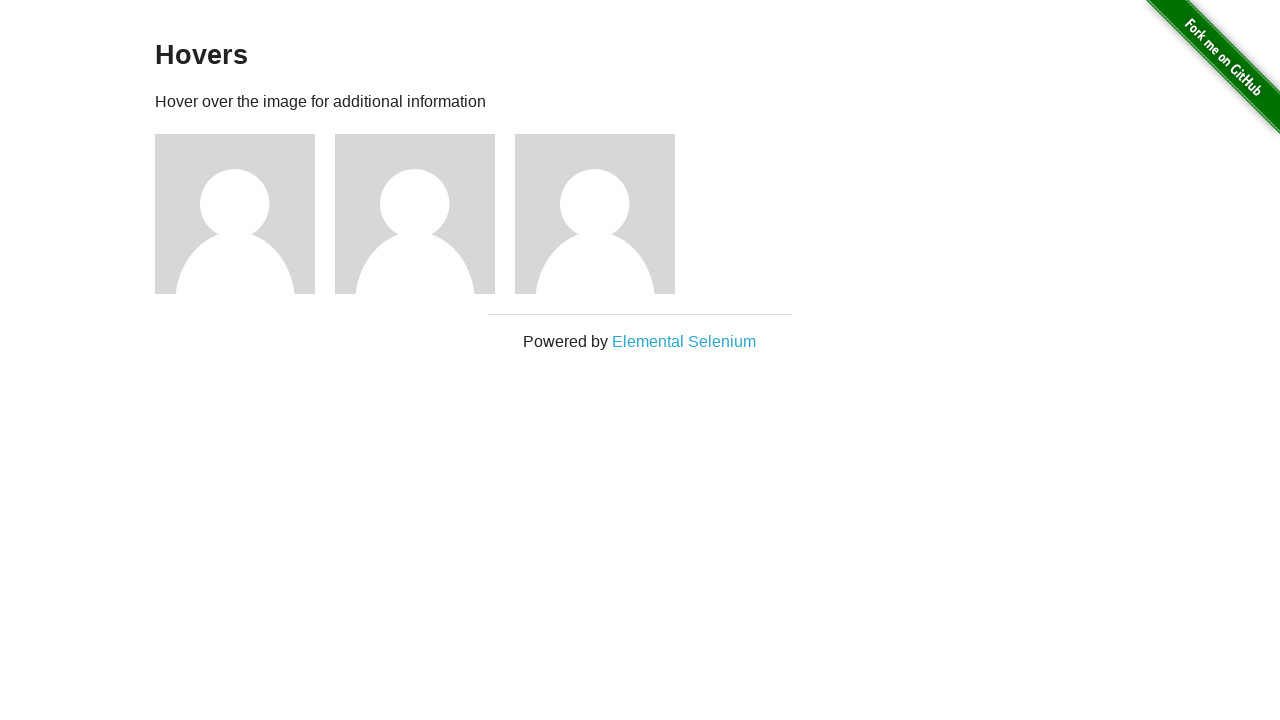

Hovered over the first avatar image at (245, 214) on .figure >> nth=0
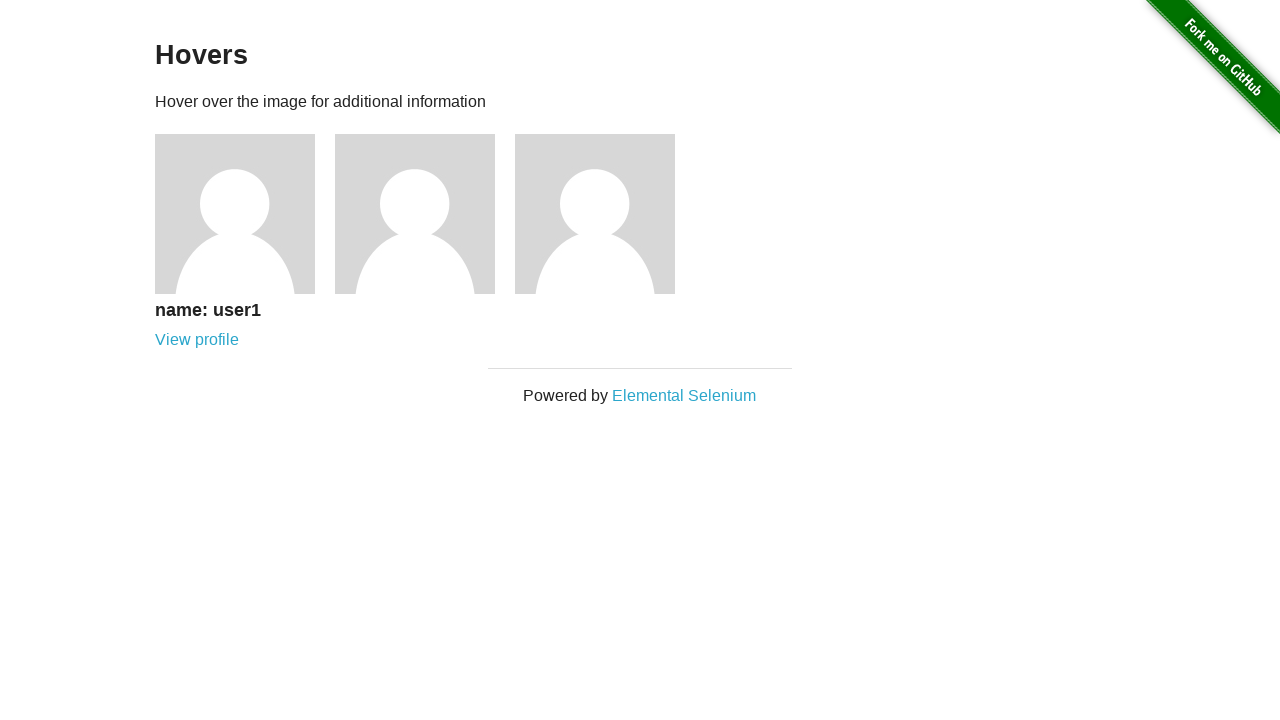

Waited for caption to become visible
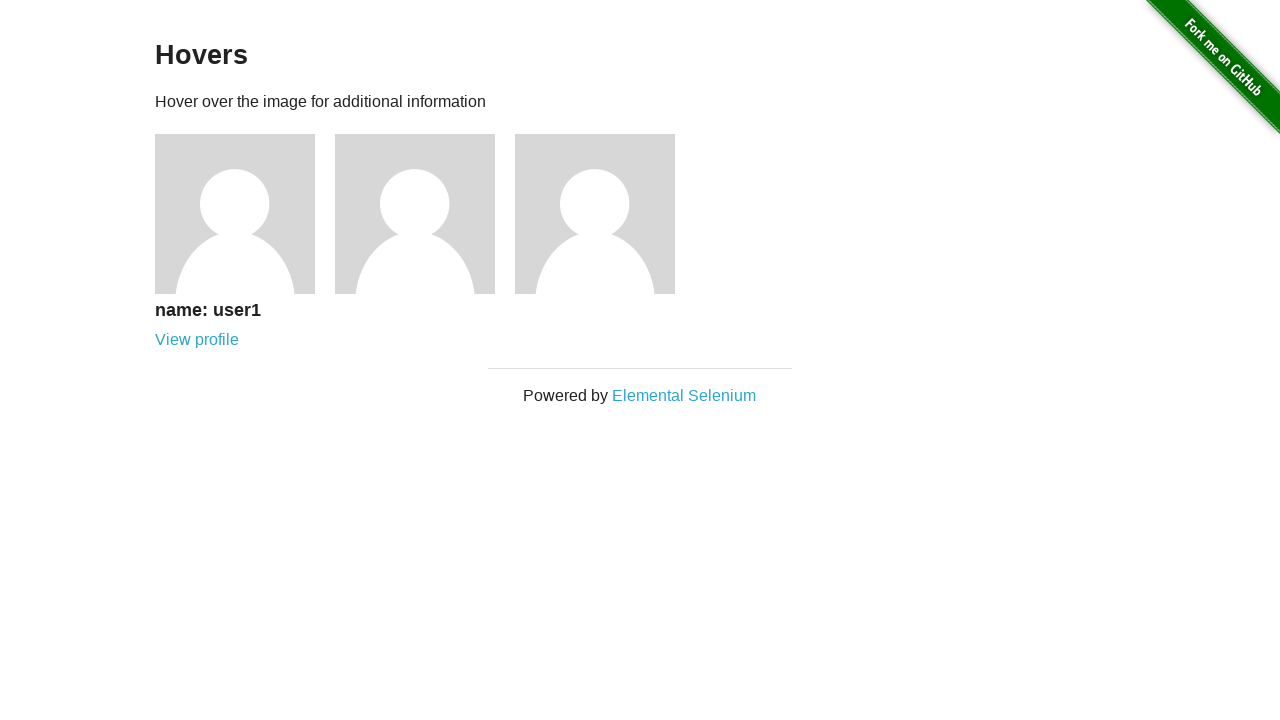

Asserted that caption is visible on hover
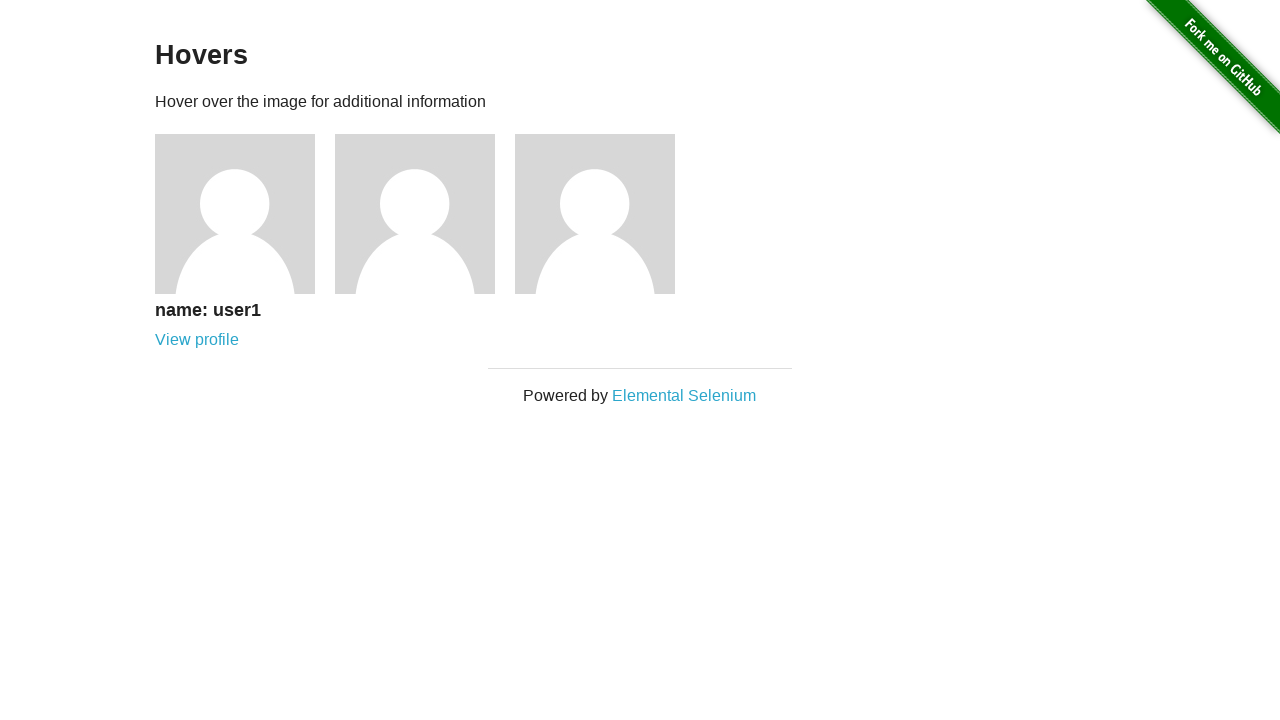

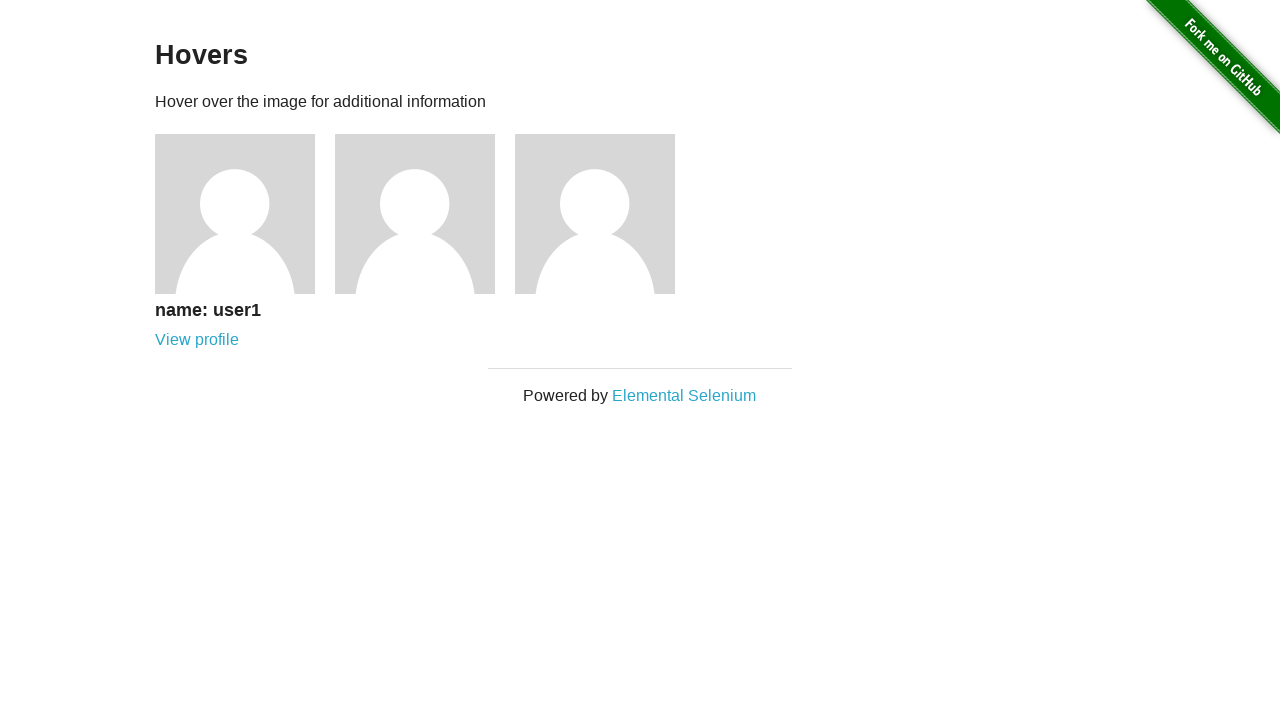